Tests that a button becomes visible after a delay on the dynamic properties page by waiting for and verifying the "Visible After 5 Seconds" button is displayed

Starting URL: https://demoqa.com/dynamic-properties

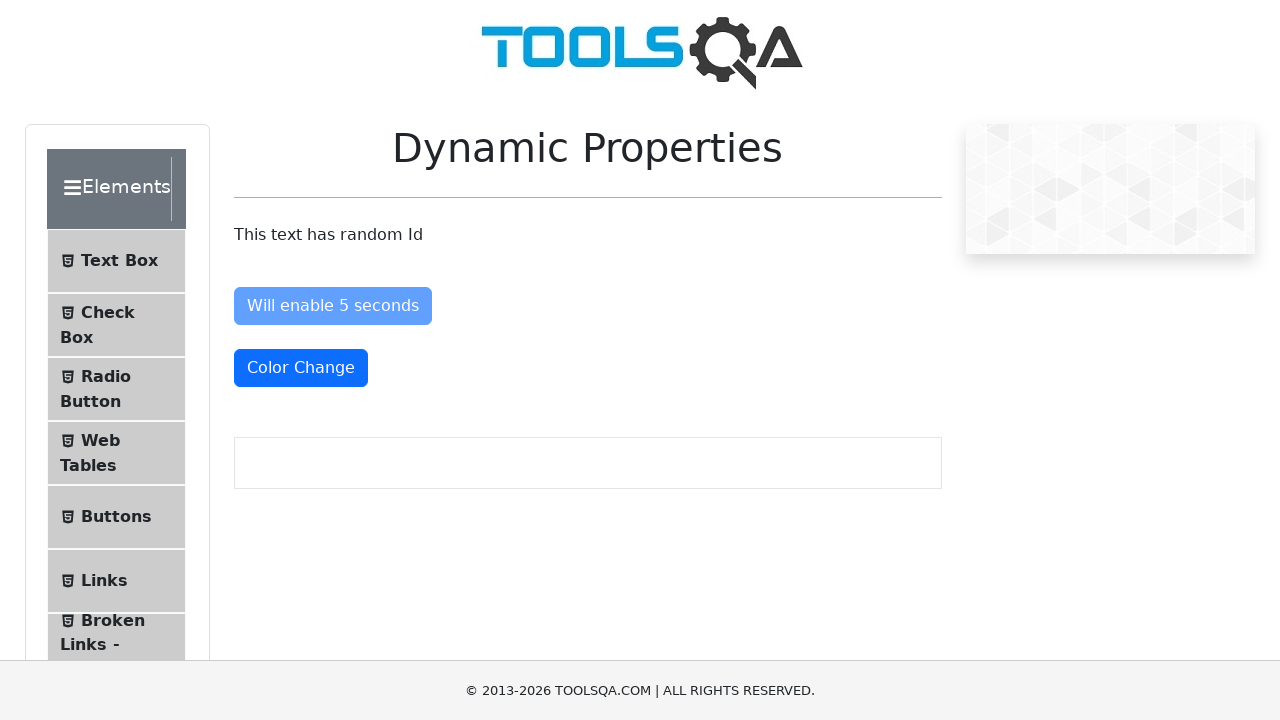

Located the 'Visible After 5 Seconds' button element
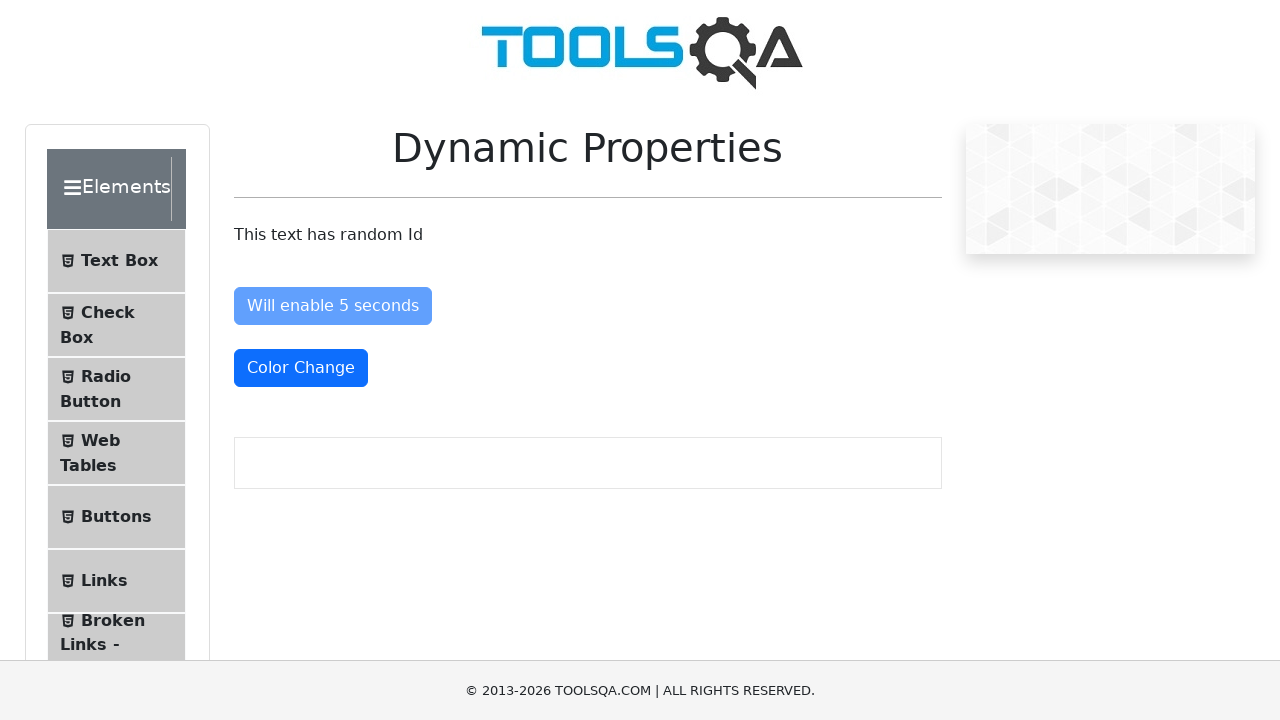

Waited for 'Visible After 5 Seconds' button to become visible (up to 10 seconds)
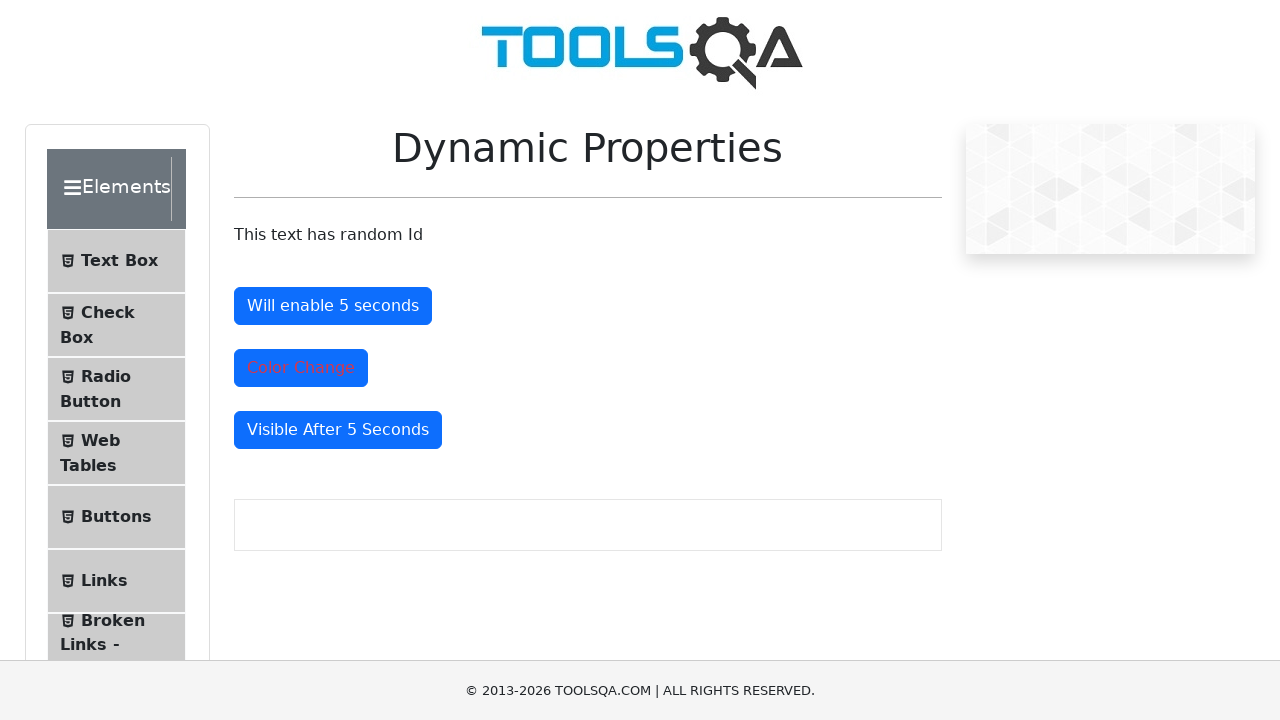

Verified that 'Visible After 5 Seconds' button is visible
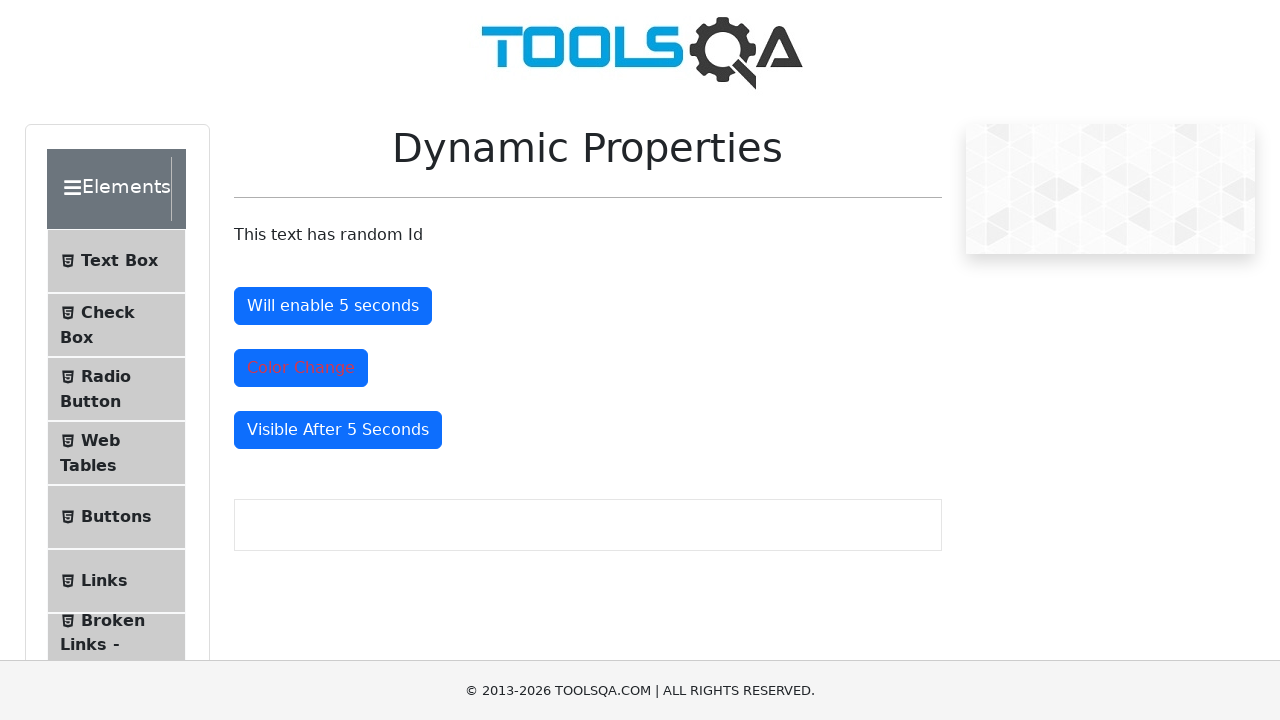

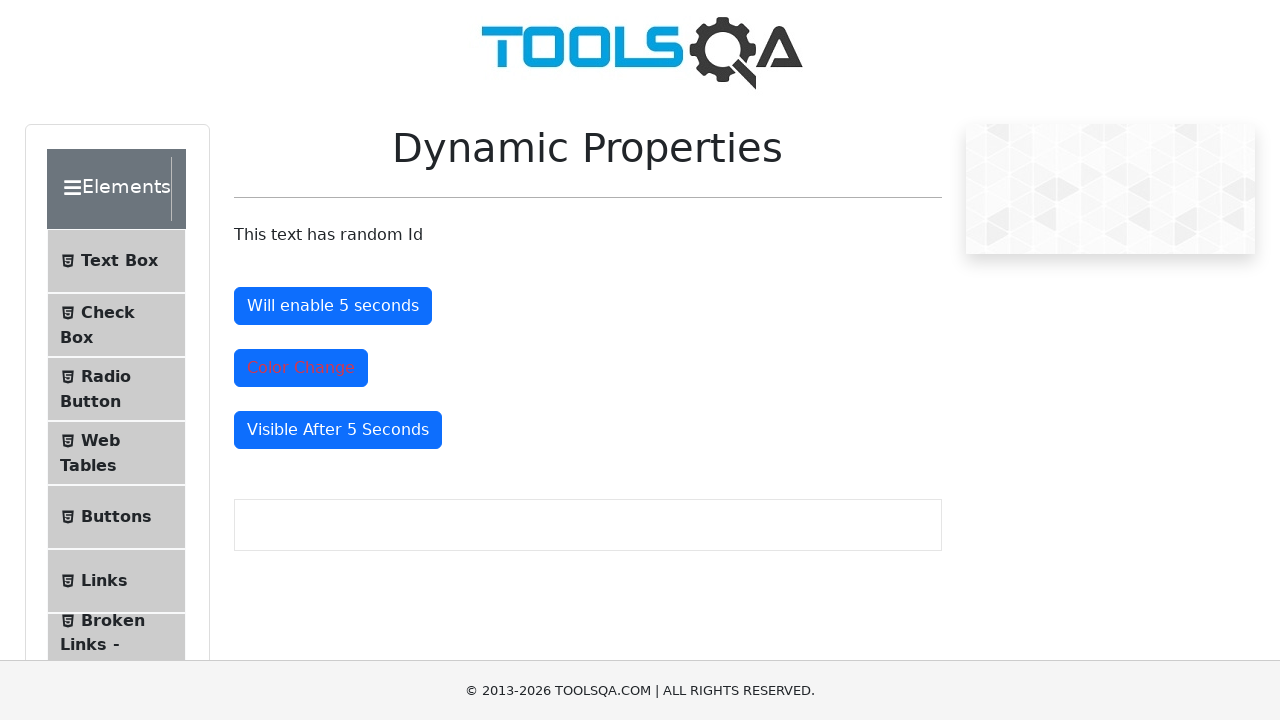